Tests handling of new browser tabs by clicking a button that opens a new tab, switching to it, reading a value, calculating an answer using a mathematical formula, and submitting the result.

Starting URL: http://suninjuly.github.io/redirect_accept.html

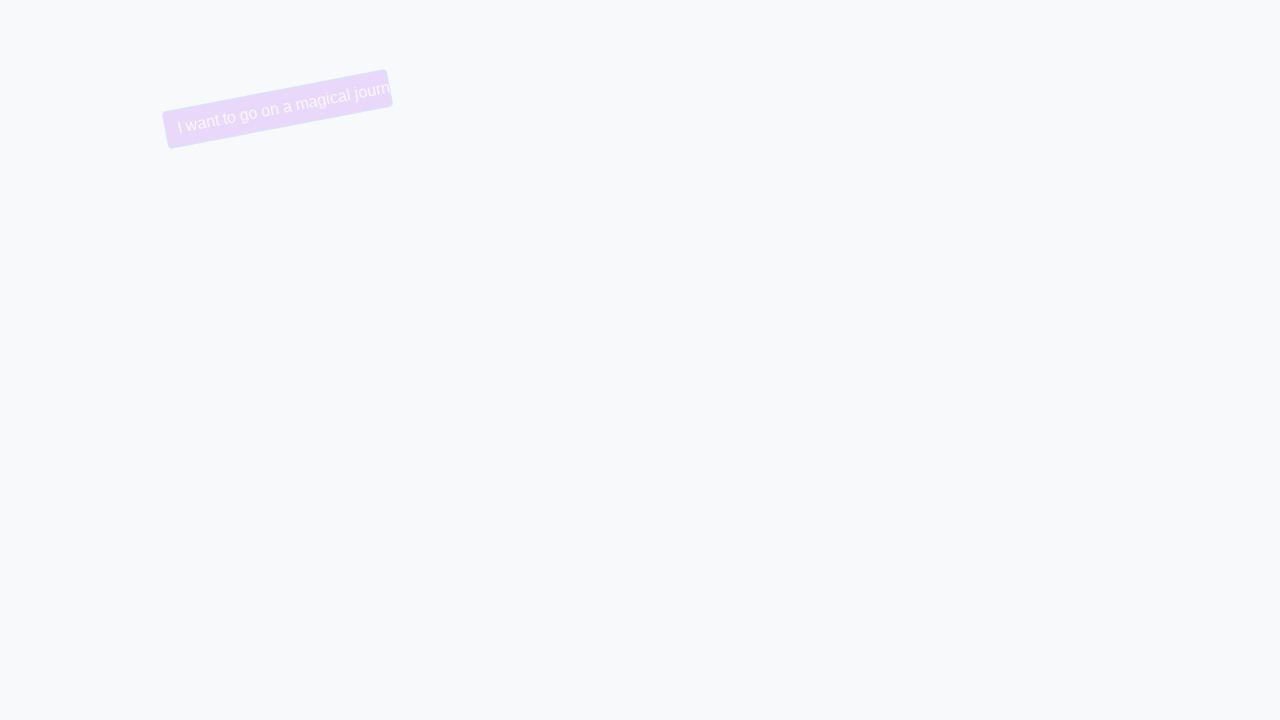

Removed trollface class from button to prevent movement
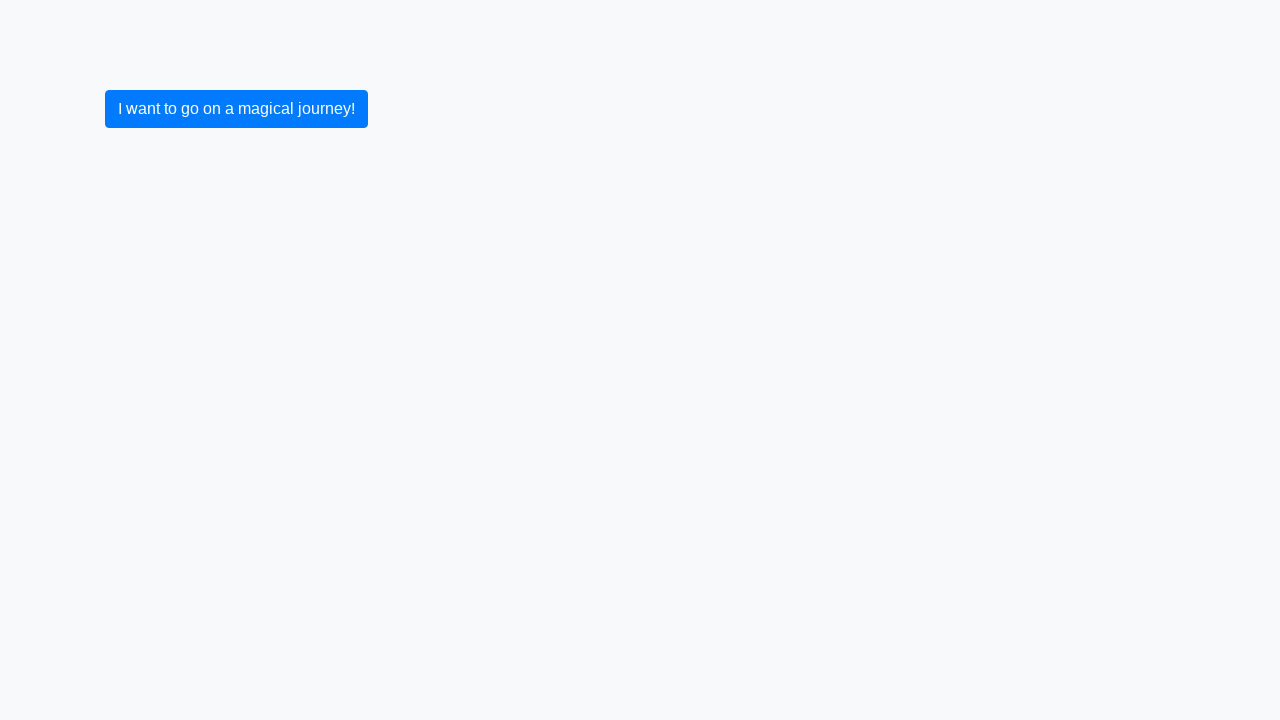

Clicked button to open new tab at (236, 109) on xpath=//button
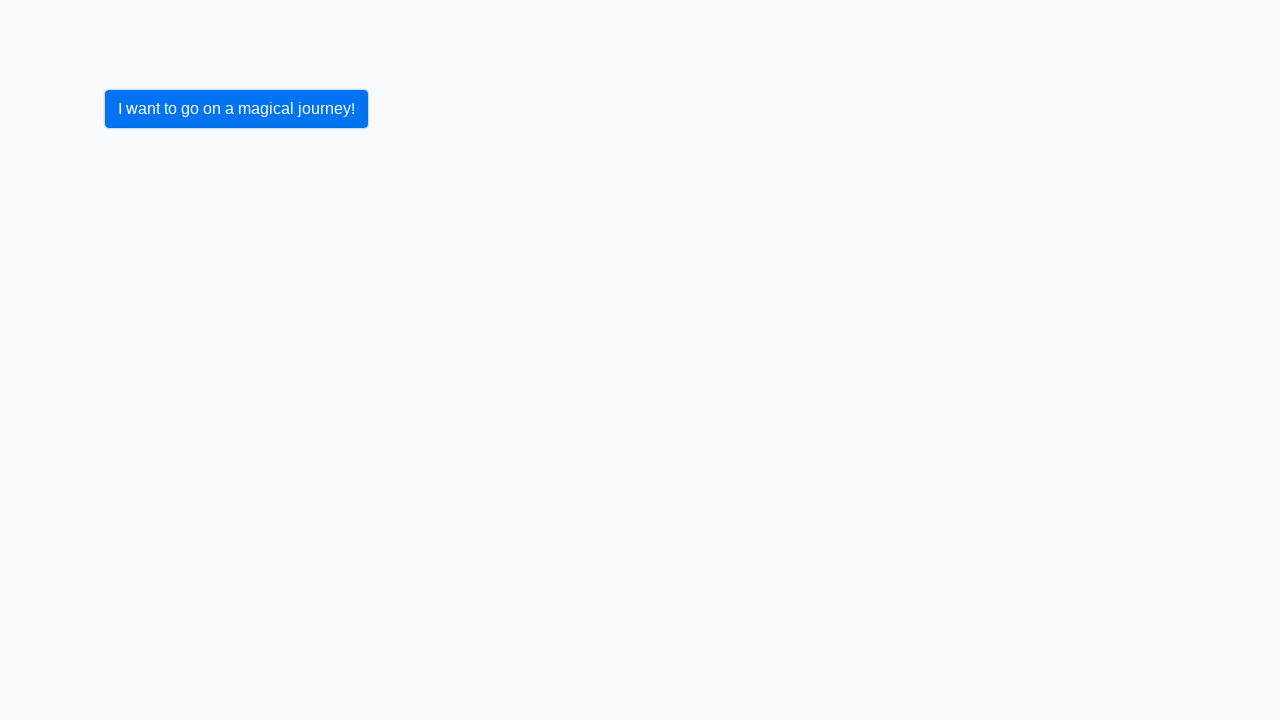

New tab opened and loaded
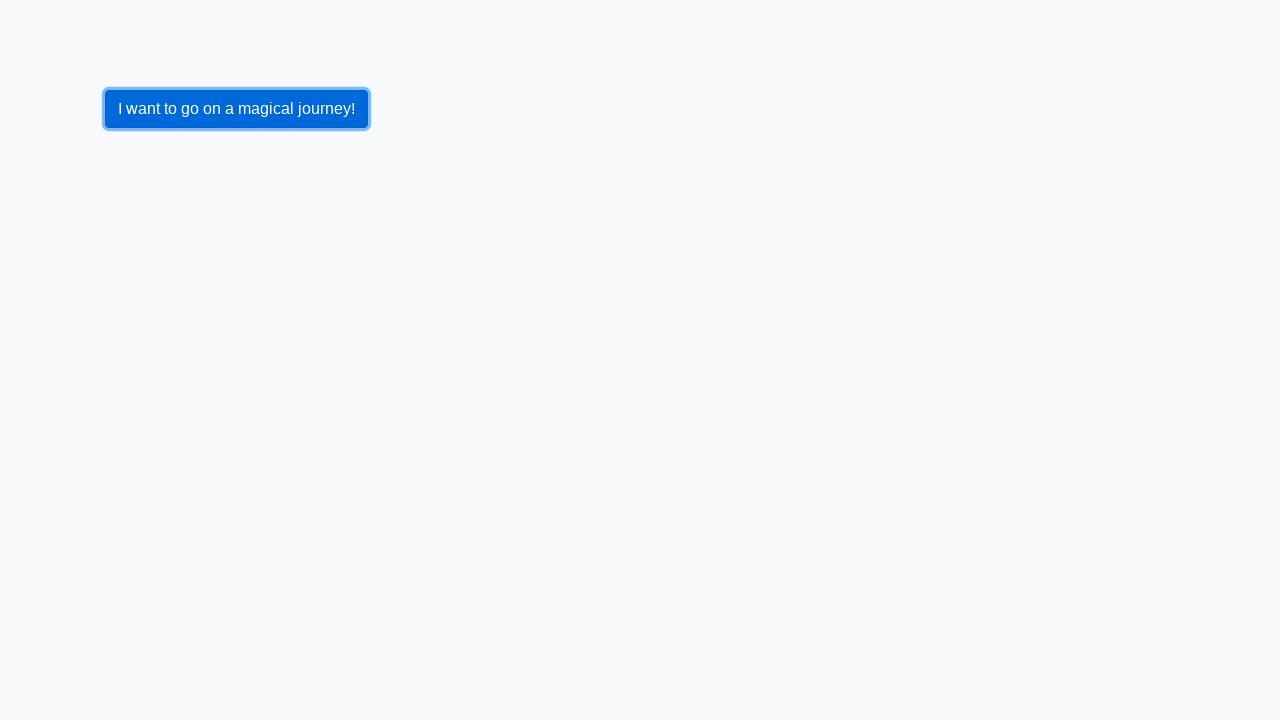

Read x value from new page: 309
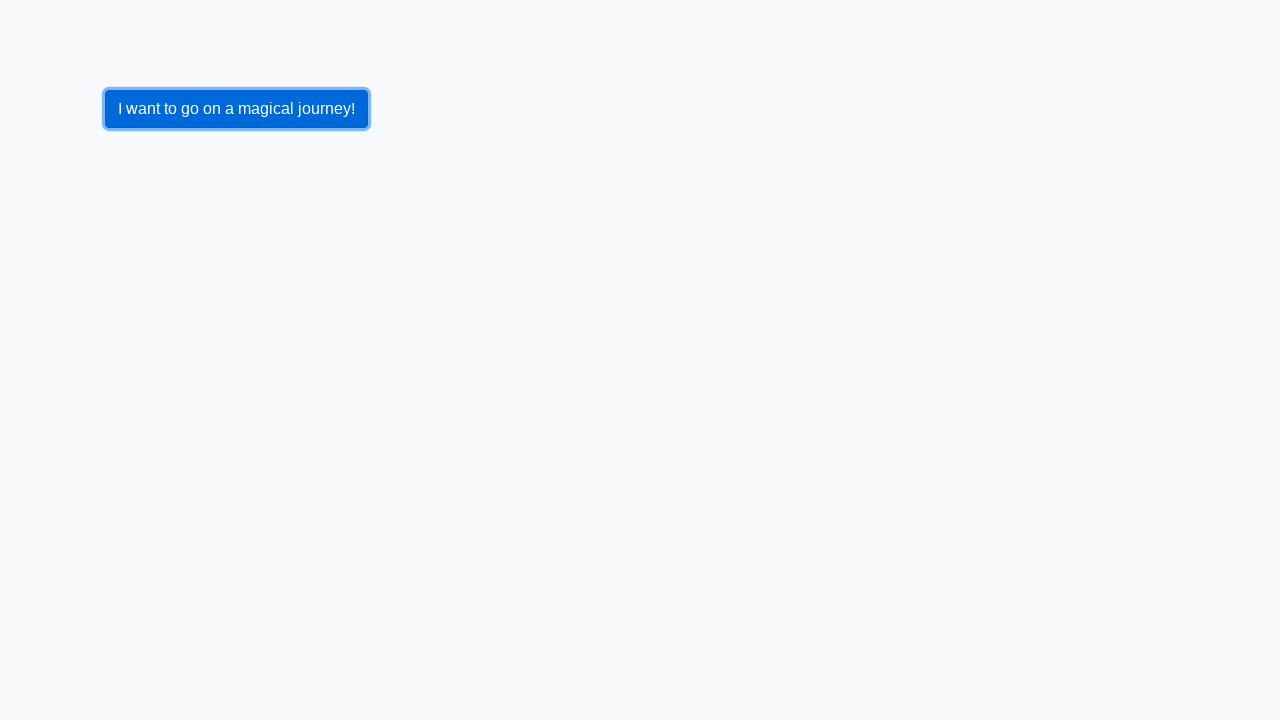

Calculated answer using formula: y = 2.381545661479836
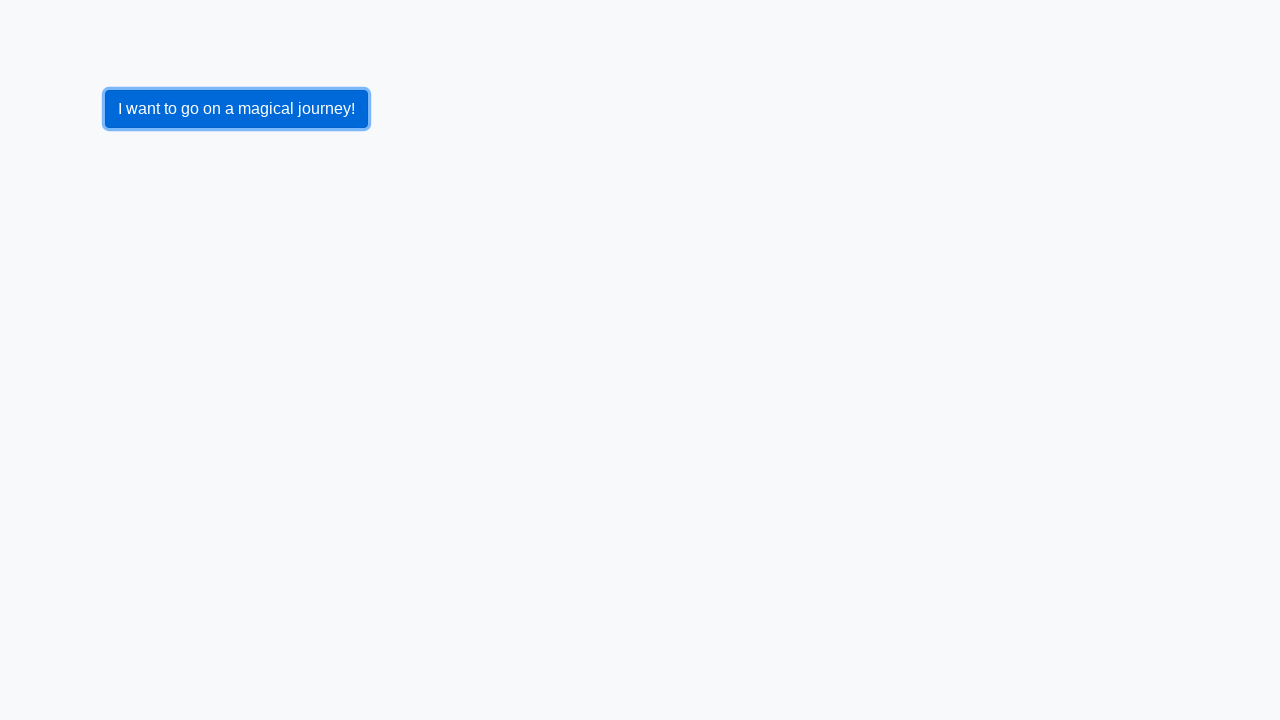

Filled answer field with calculated value: 2.381545661479836 on #answer
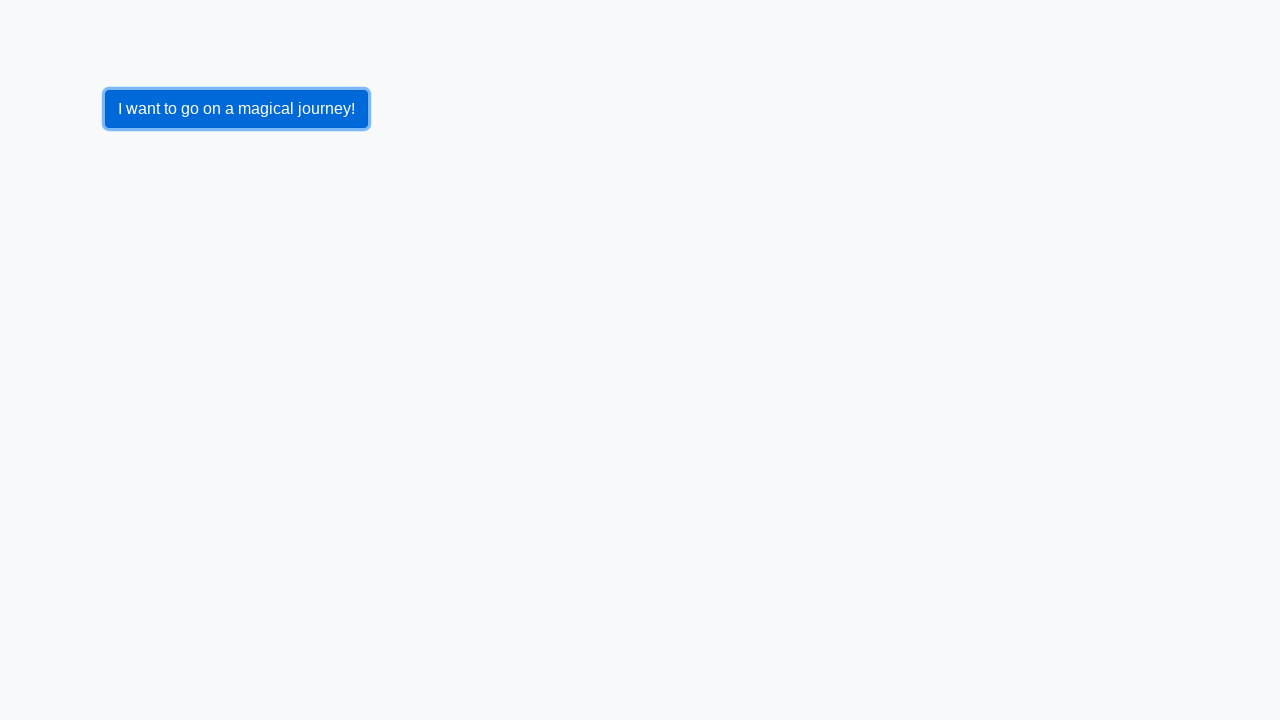

Clicked submit button to submit the answer at (143, 368) on button.btn
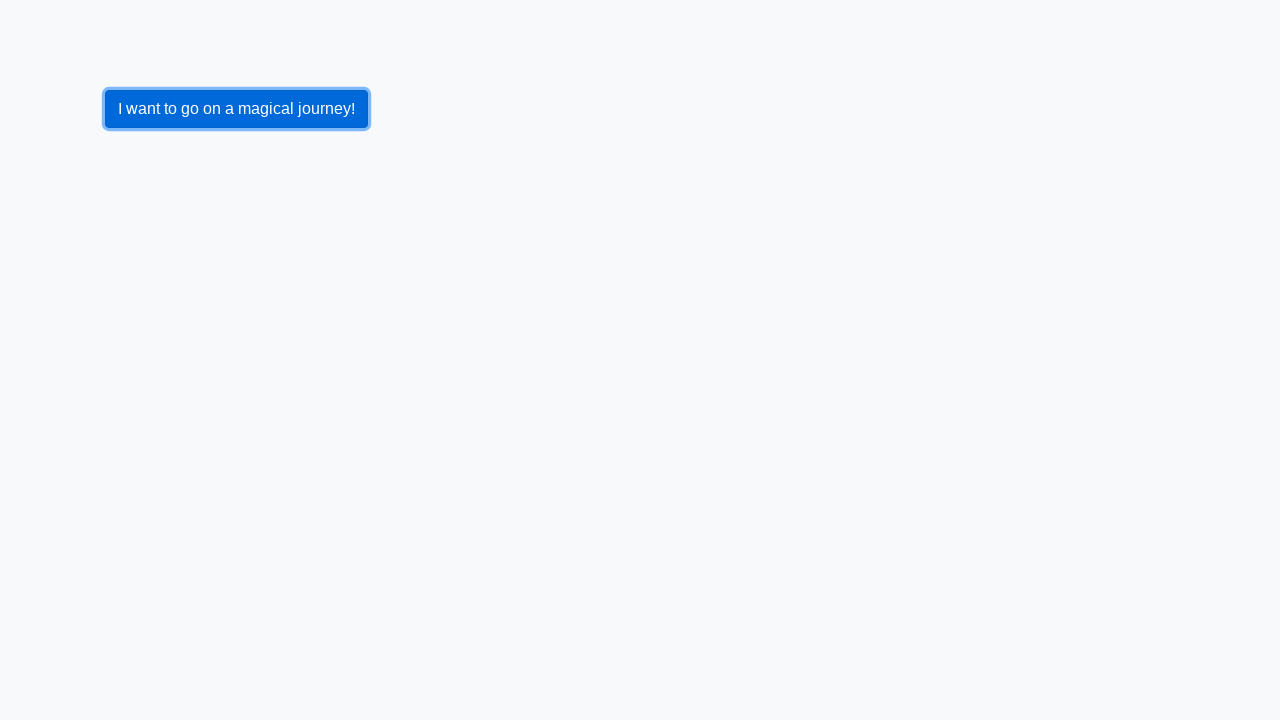

Waited for submission result
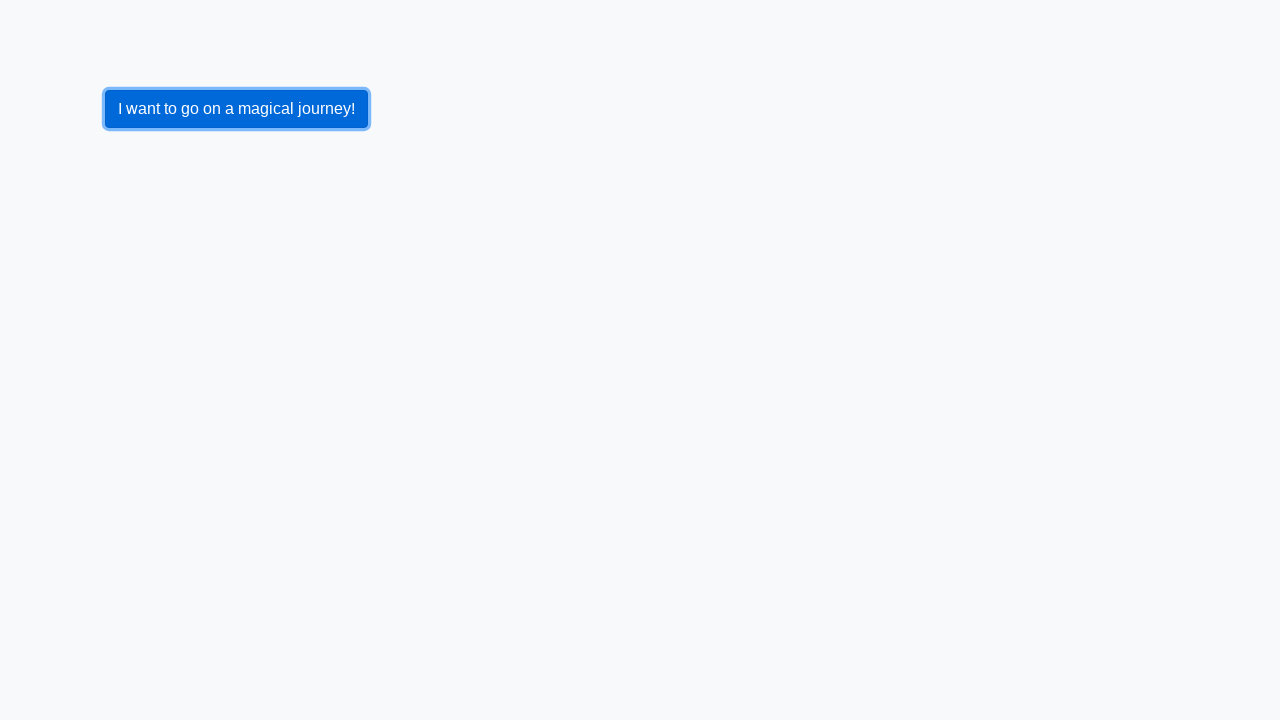

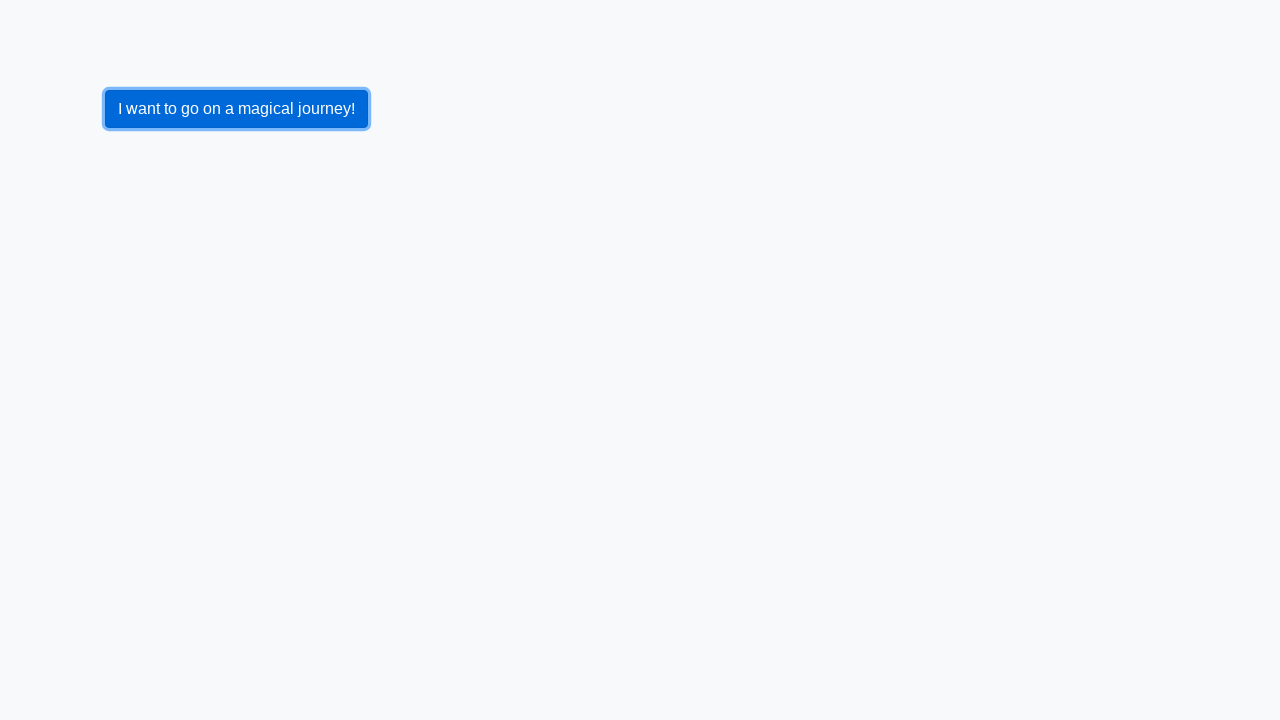